Tests checkbox functionality by finding all checkboxes on the page and clicking the first three checkboxes

Starting URL: https://www.hyrtutorials.com/p/basic-controls.html

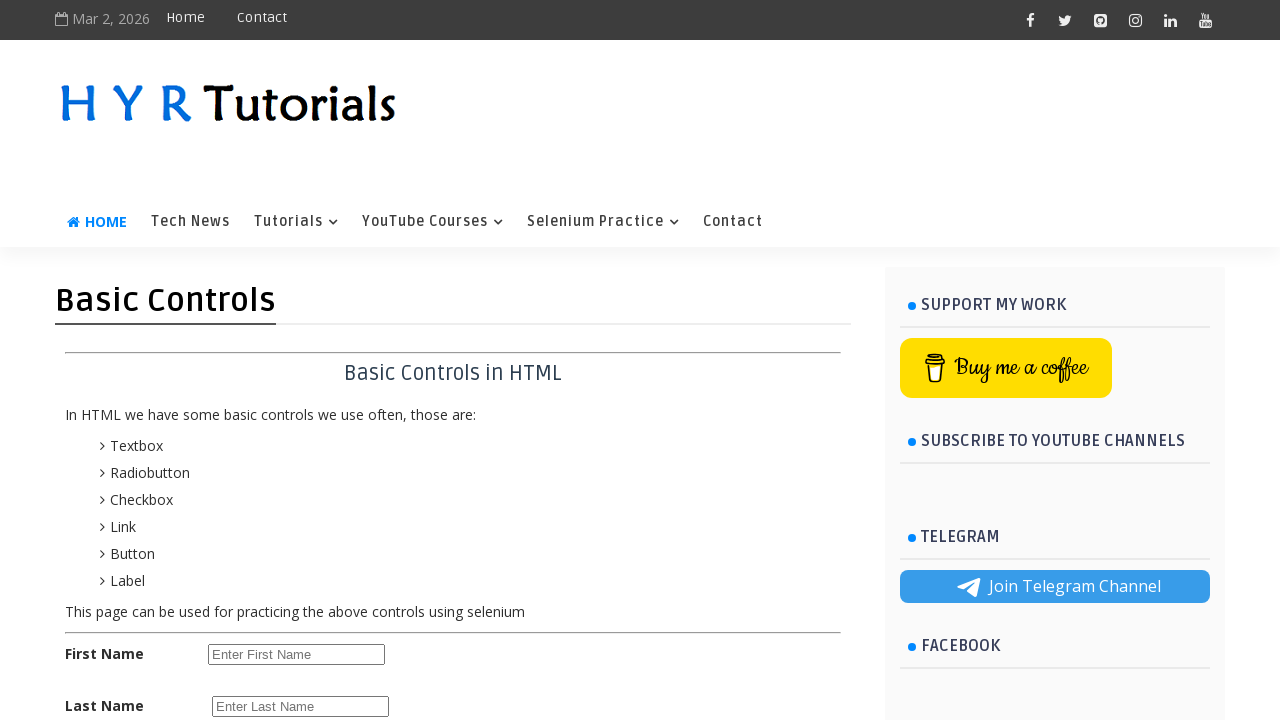

Navigated to https://www.hyrtutorials.com/p/basic-controls.html
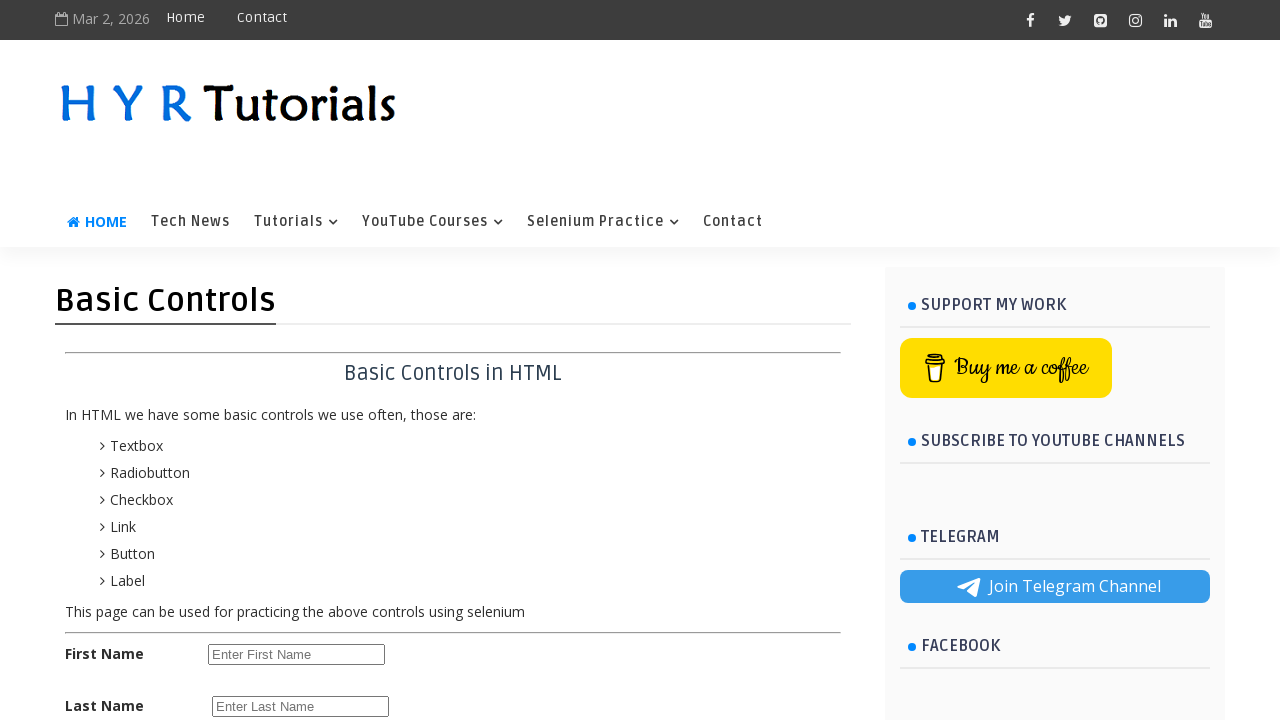

Found all checkboxes on the page
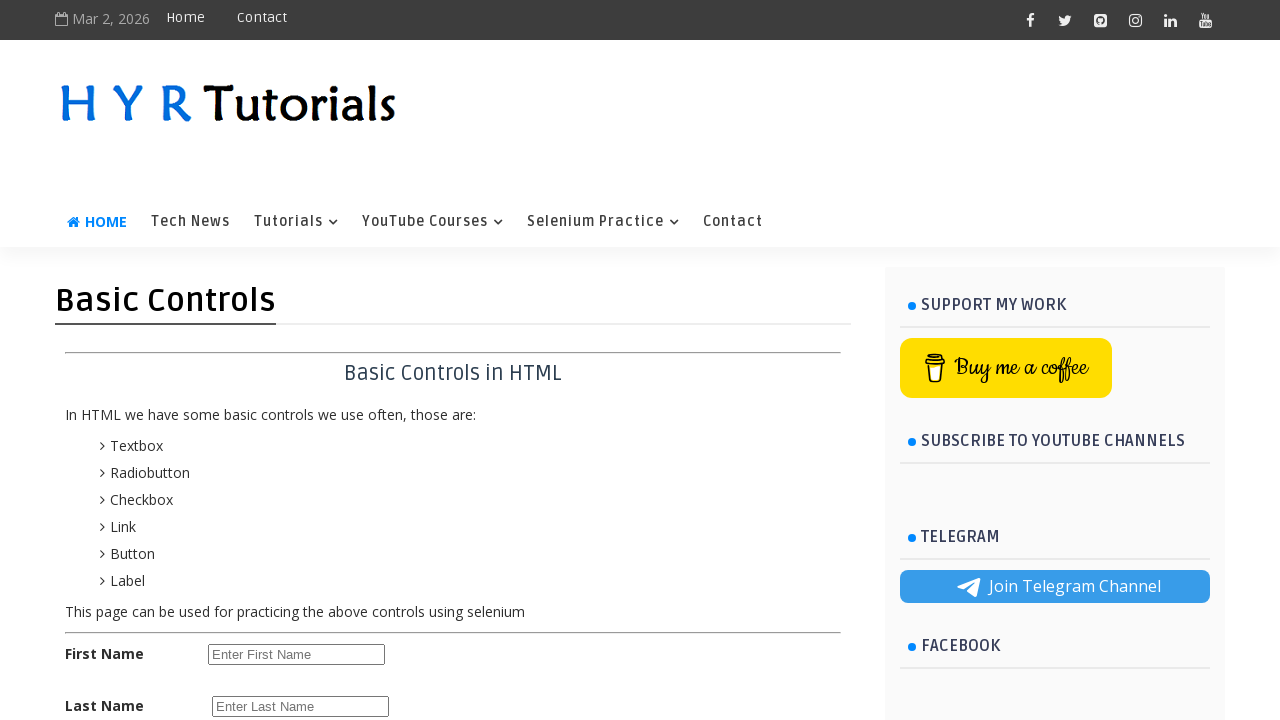

Clicked checkbox 1 of the first three checkboxes at (216, 478) on input[type='checkbox'] >> nth=0
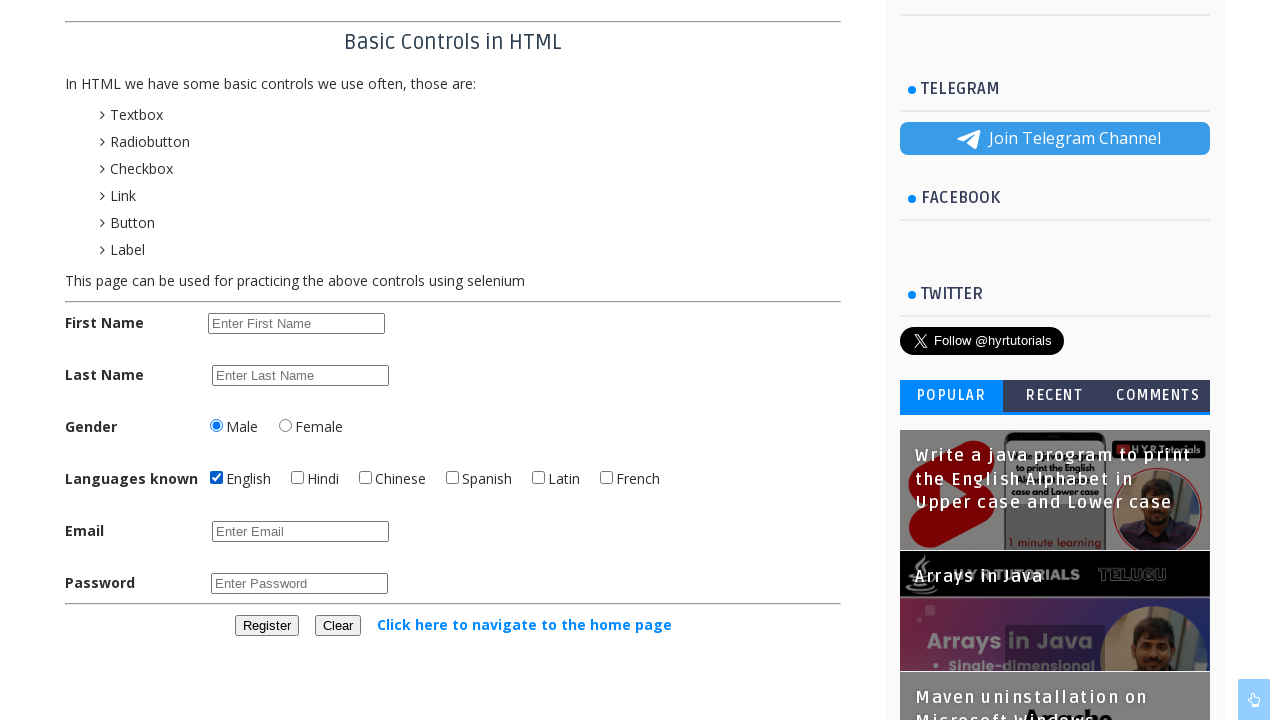

Clicked checkbox 2 of the first three checkboxes at (298, 478) on input[type='checkbox'] >> nth=1
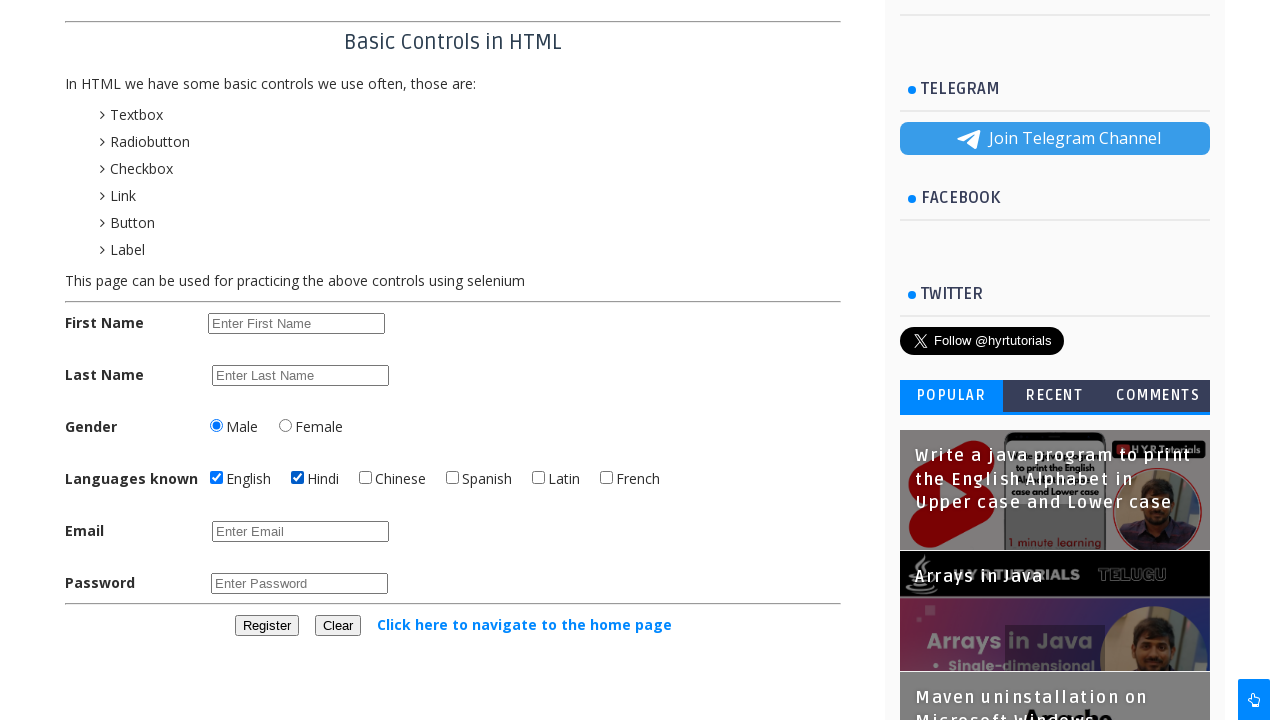

Clicked checkbox 3 of the first three checkboxes at (366, 478) on input[type='checkbox'] >> nth=2
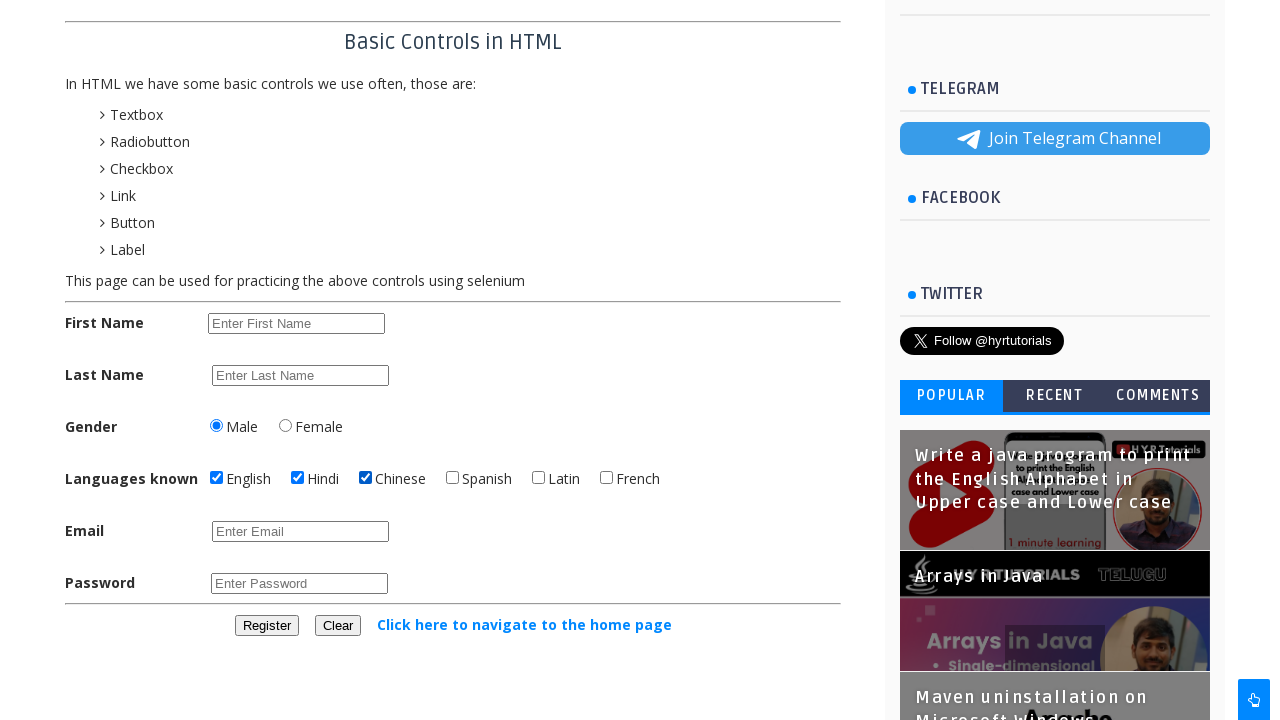

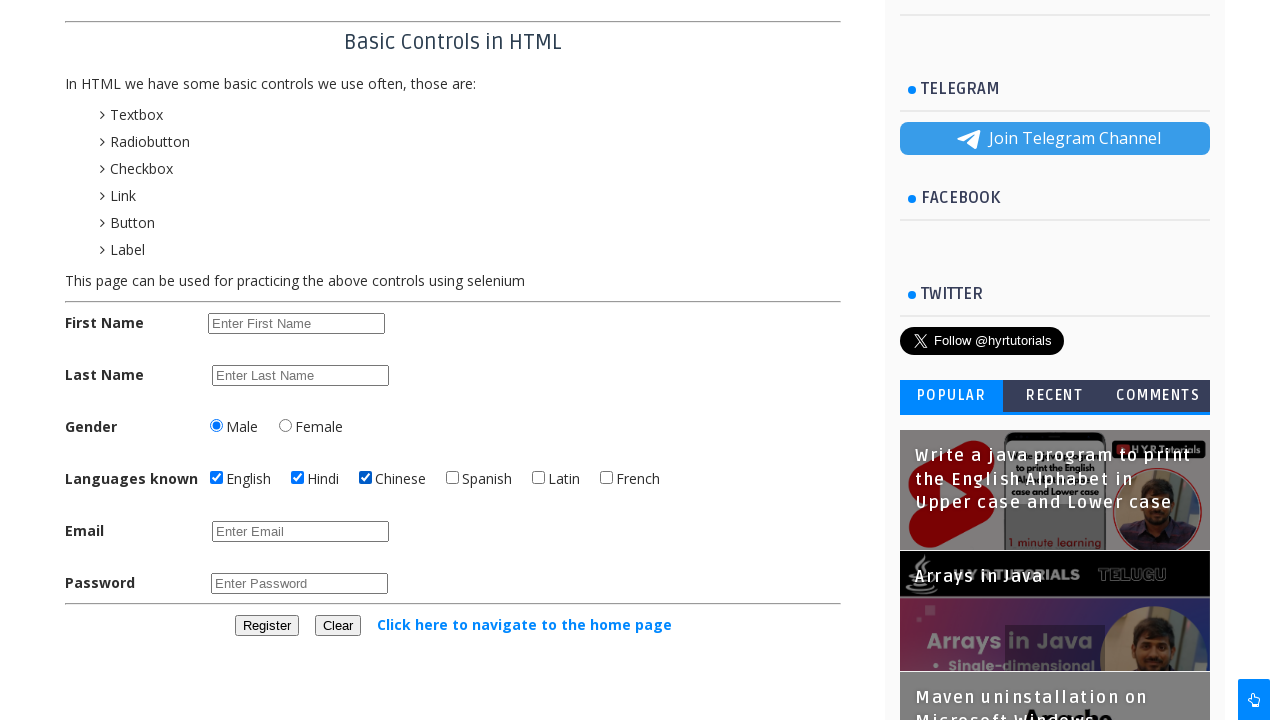